Tests alert and confirm dialog interactions by entering text, triggering alerts, and handling both accept and dismiss actions

Starting URL: https://rahulshettyacademy.com/AutomationPractice/

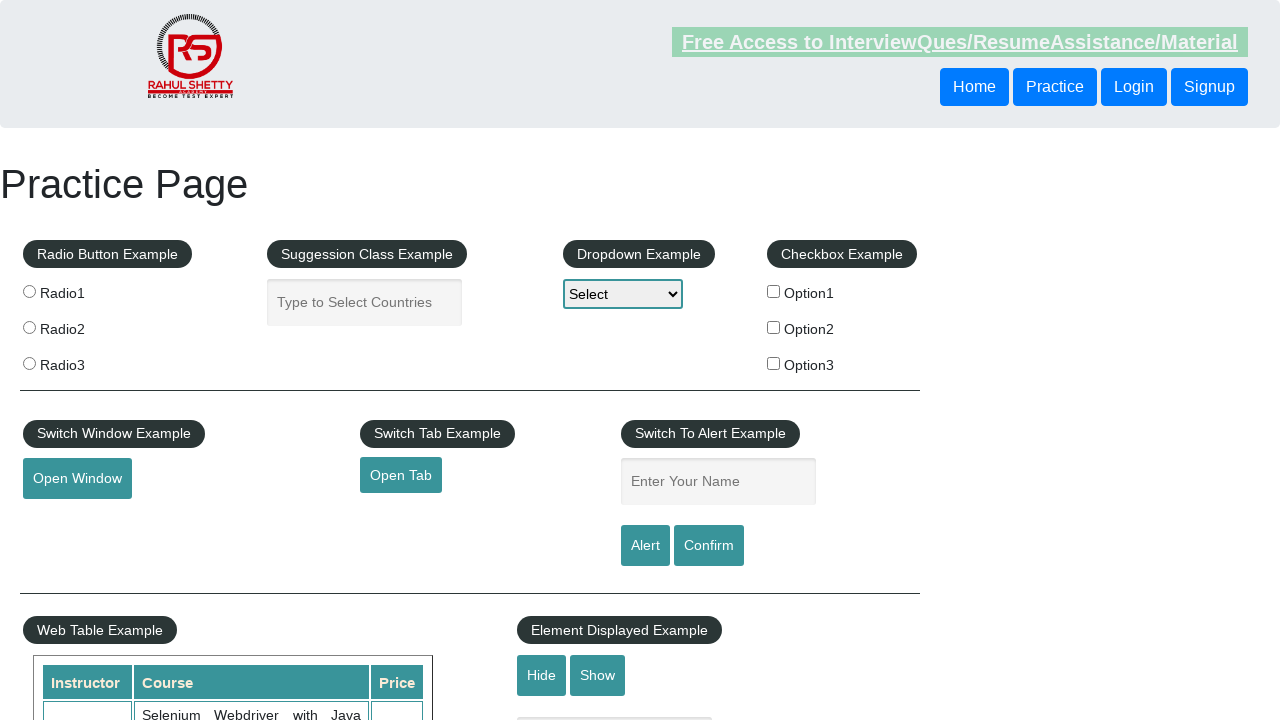

Entered 'Prasad' in the name field for alert on #name
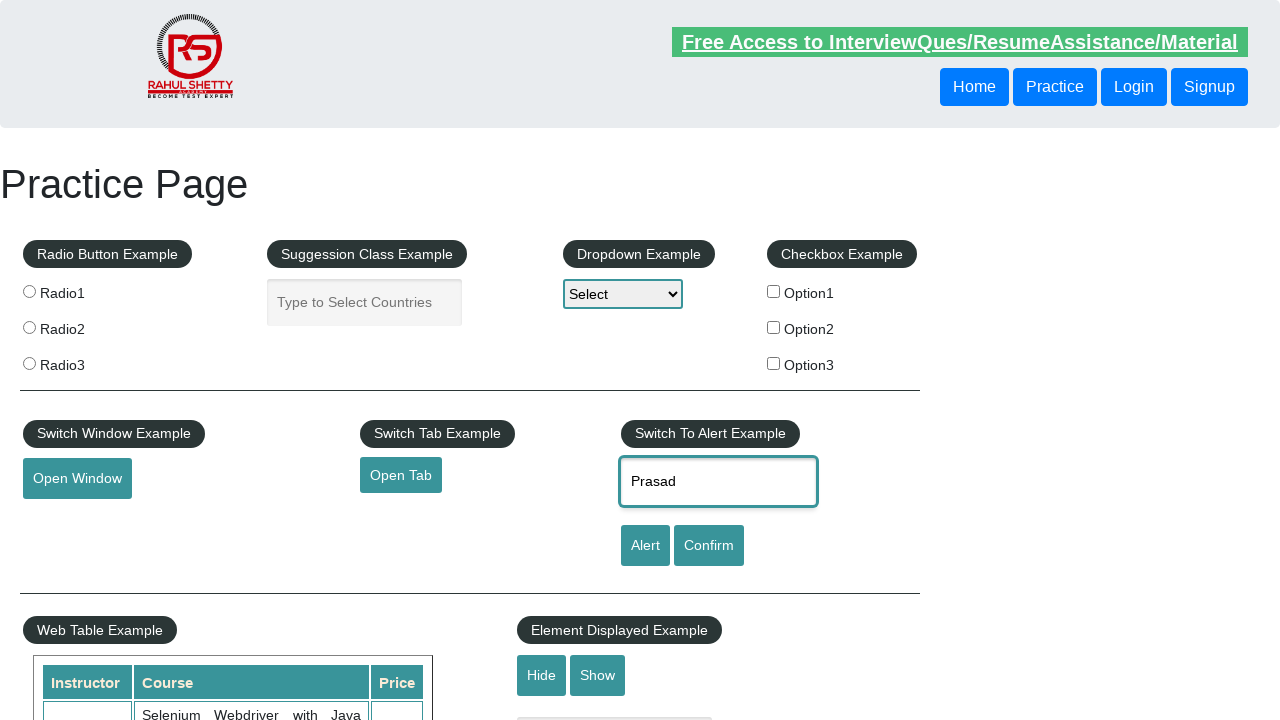

Set up dialog handler to accept alerts
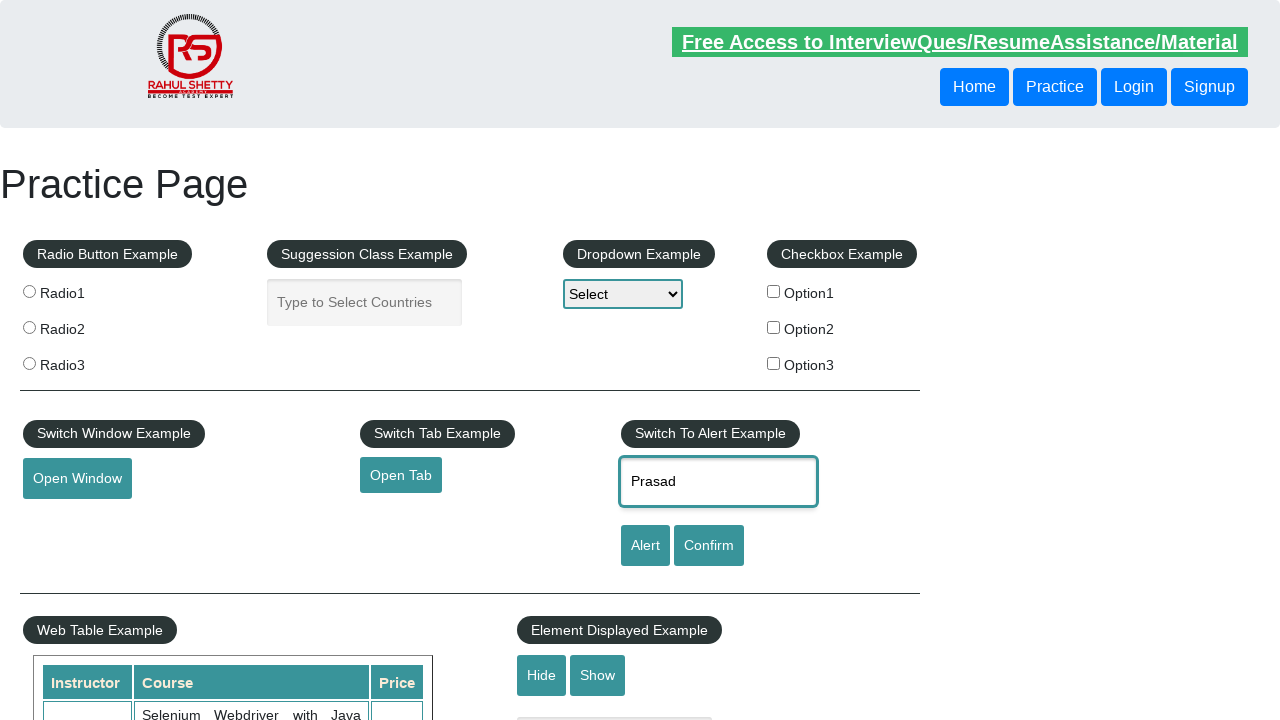

Clicked alert button and accepted the alert dialog at (645, 546) on #alertbtn
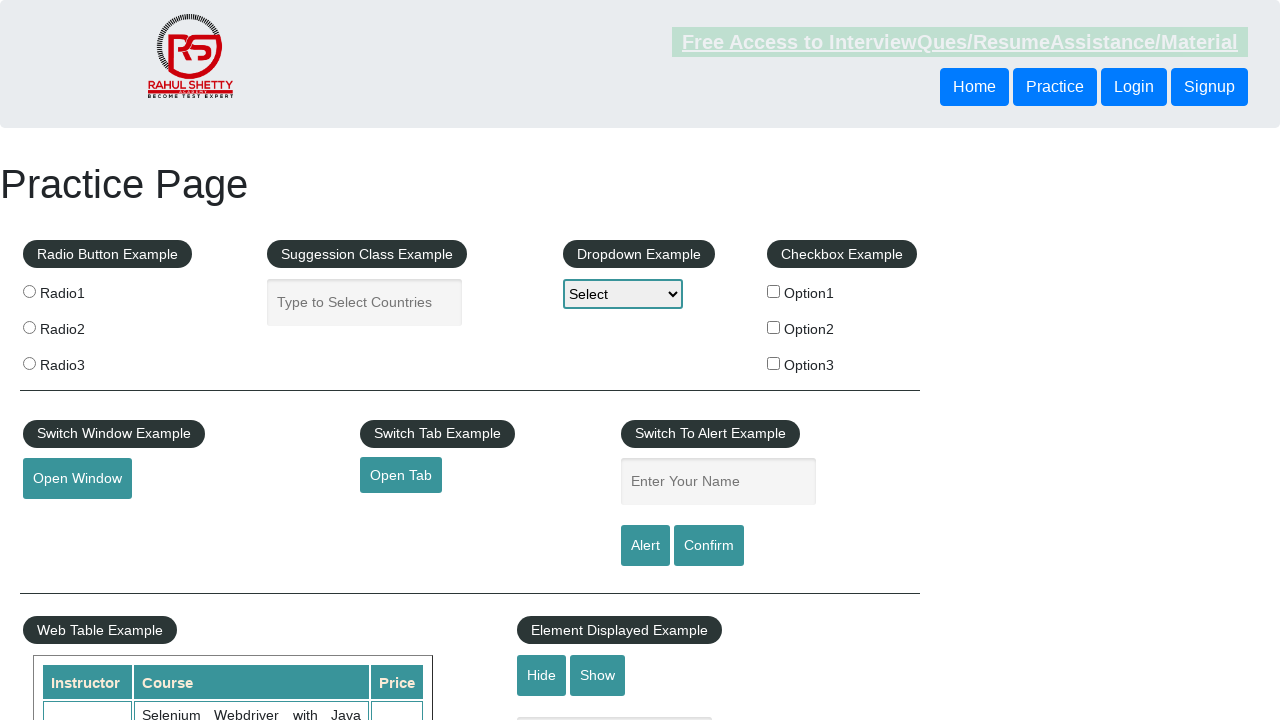

Entered 'Prasad' in the name field for confirm dialog on #name
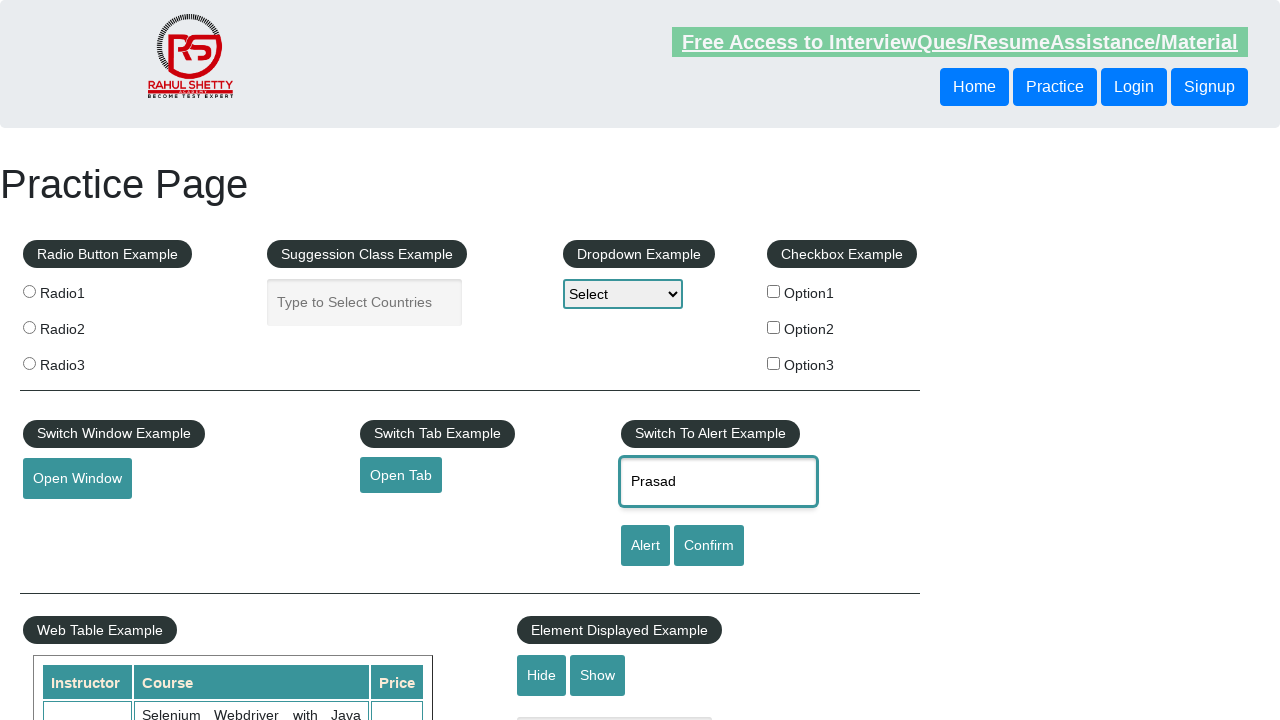

Set up dialog handler to dismiss confirm dialogs
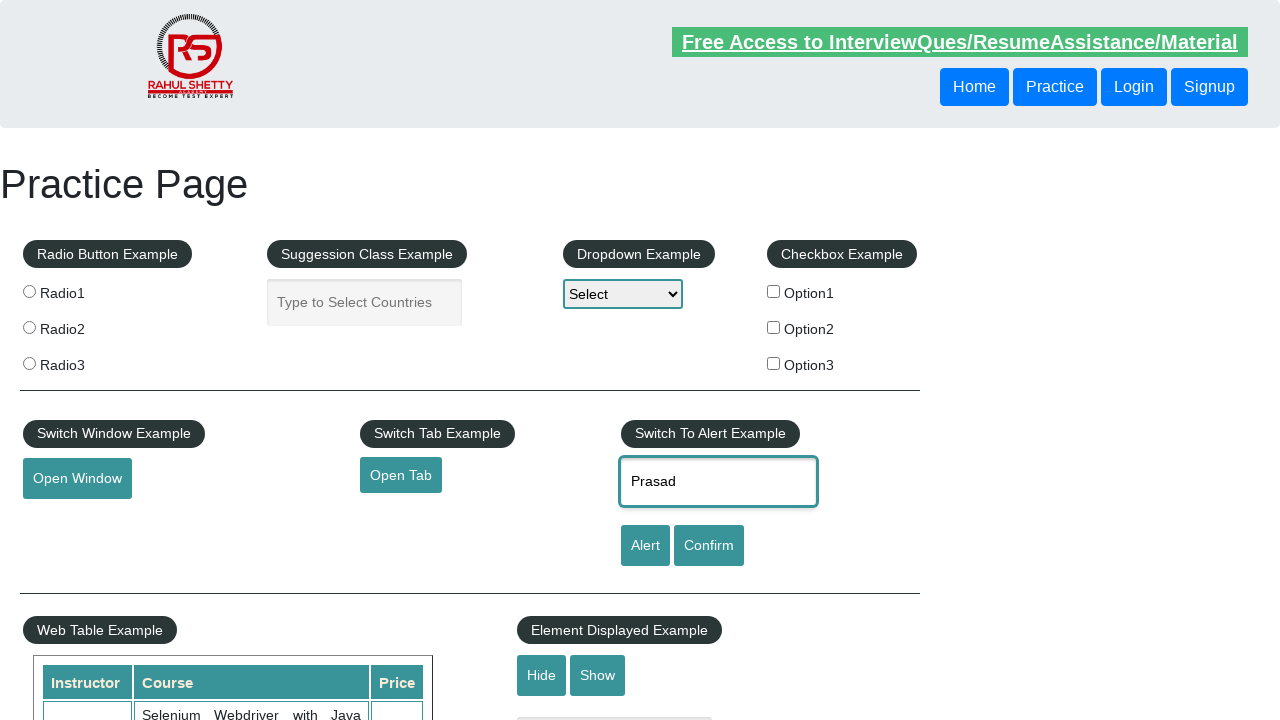

Clicked confirm button and dismissed the confirm dialog at (709, 546) on #confirmbtn
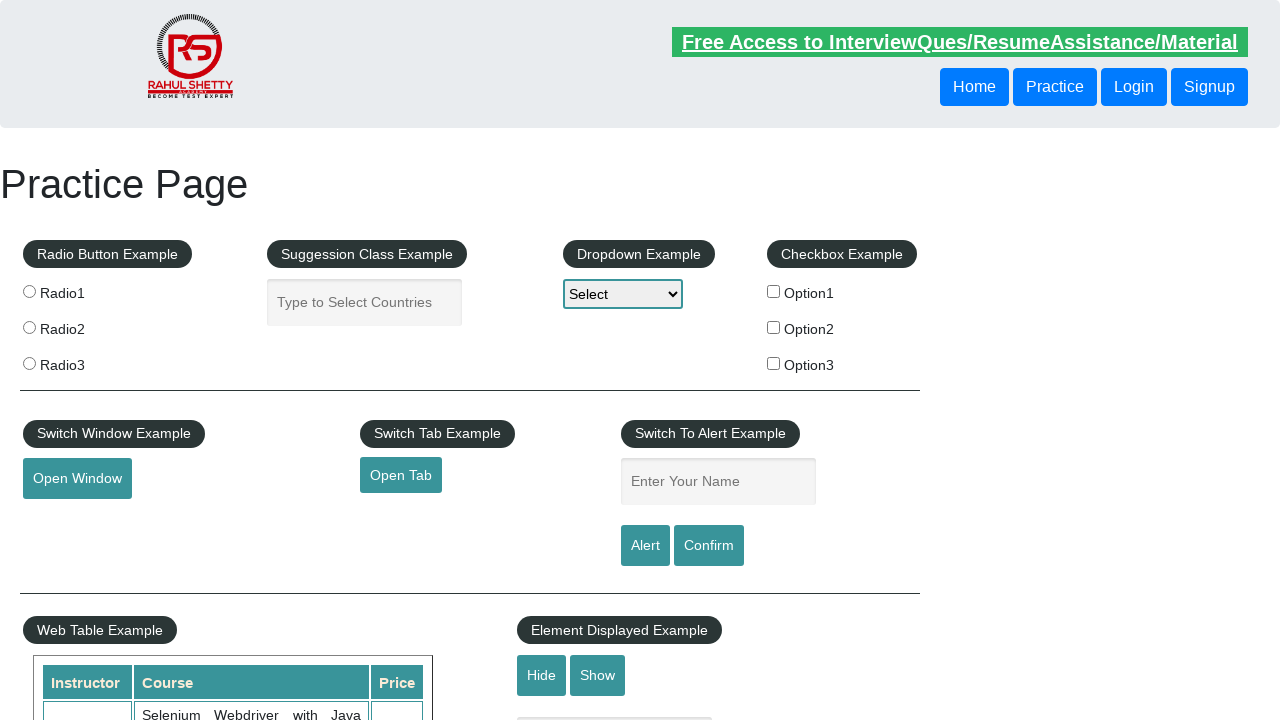

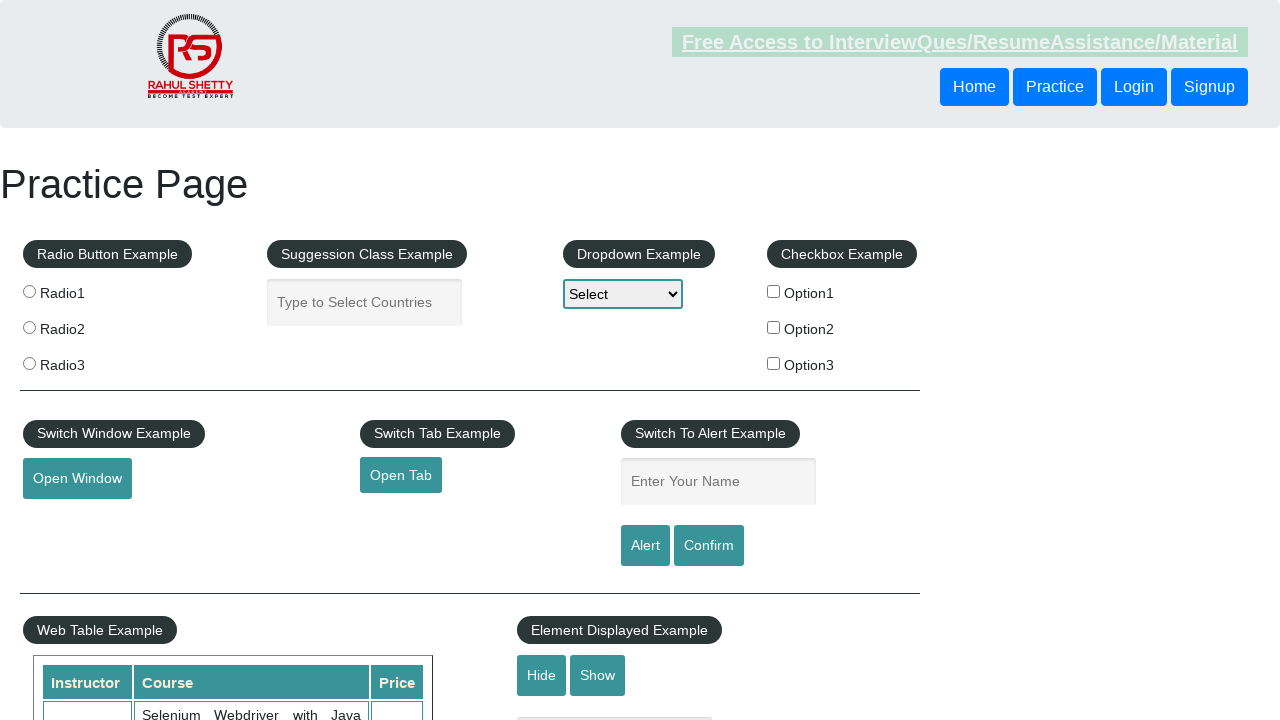